Tests checking a checkbox element for hydraulic steering

Starting URL: https://gaabrielogan2.github.io/app-car

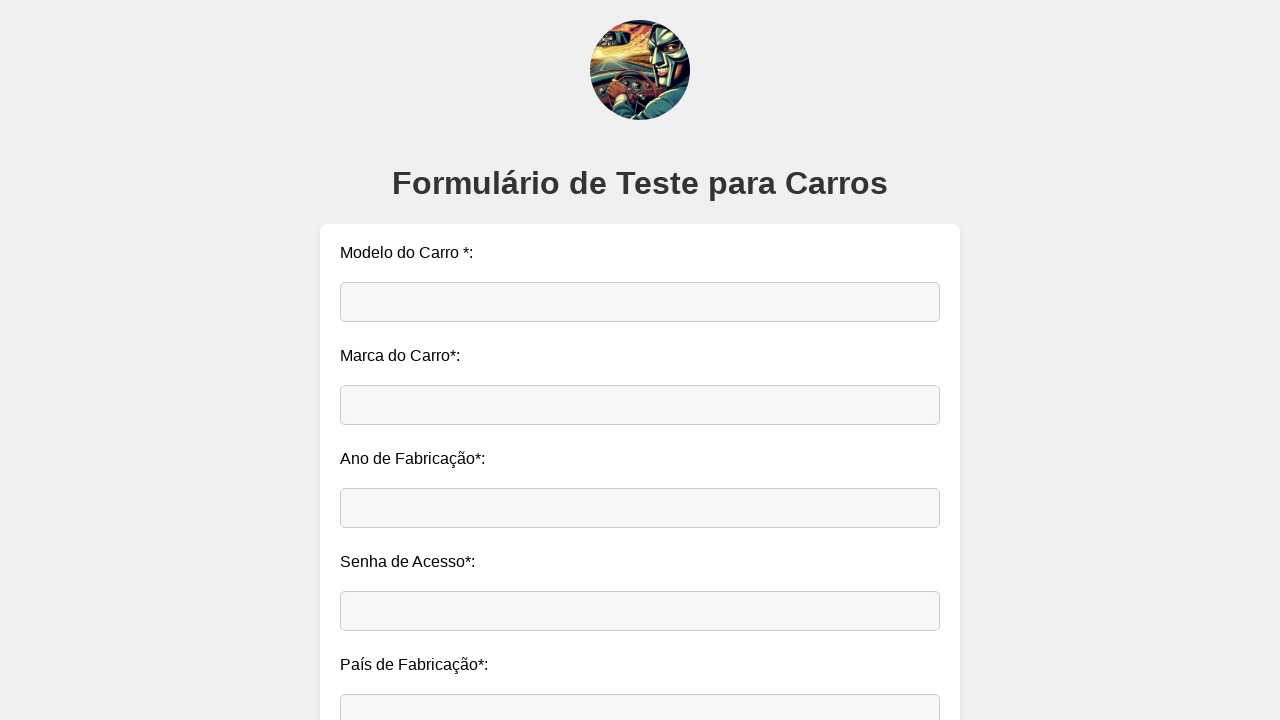

Checked hydraulic steering checkbox element at (644, 361) on #direcaoHidraulica
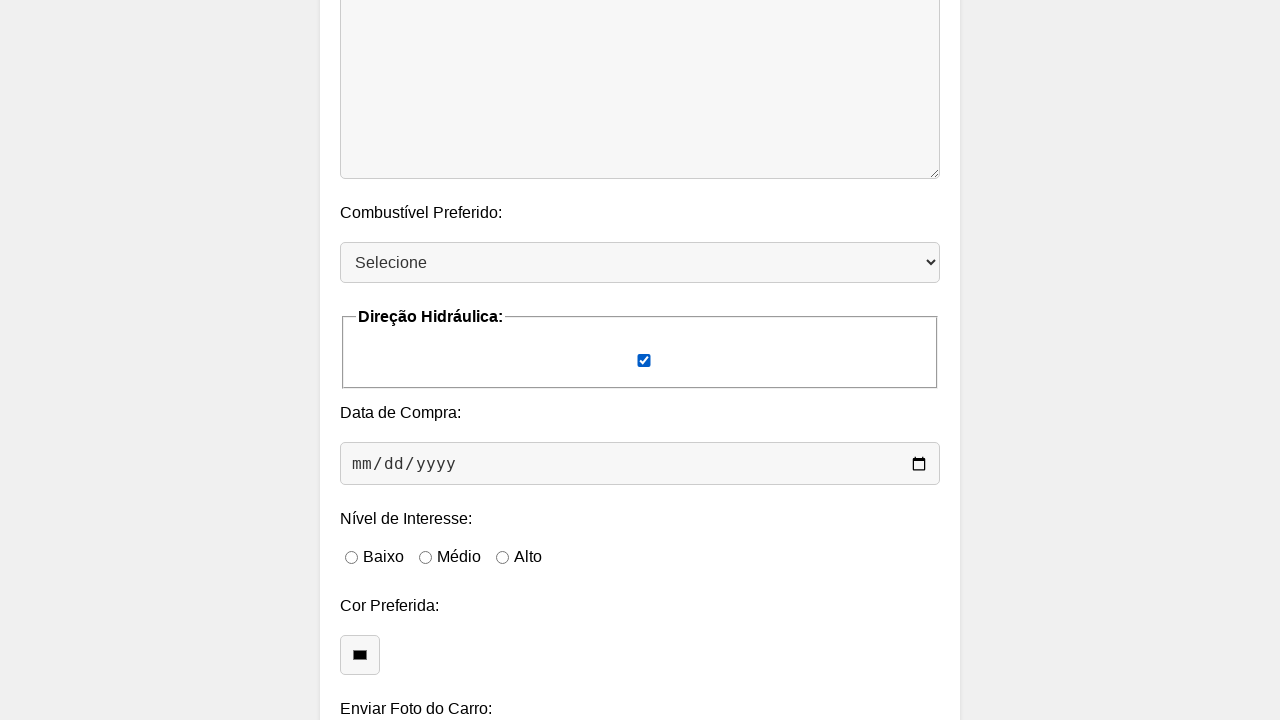

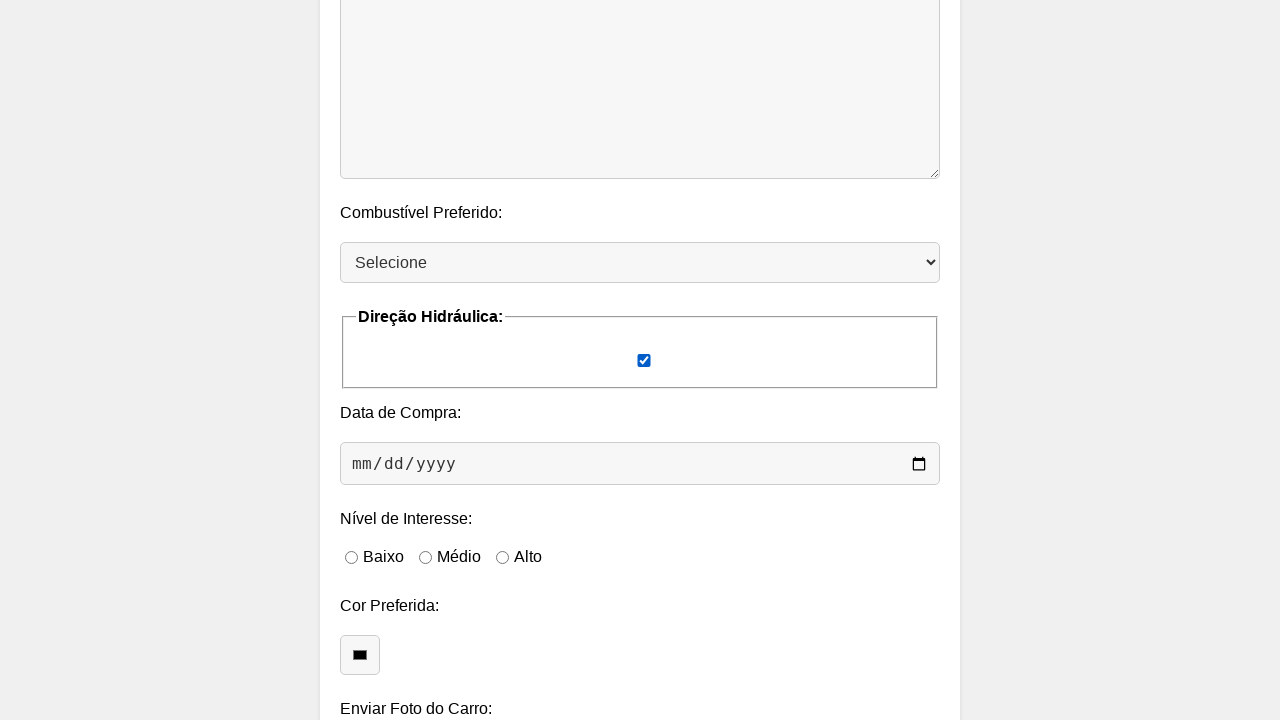